Tests that edits are saved when the edit field loses focus (blur event)

Starting URL: https://demo.playwright.dev/todomvc

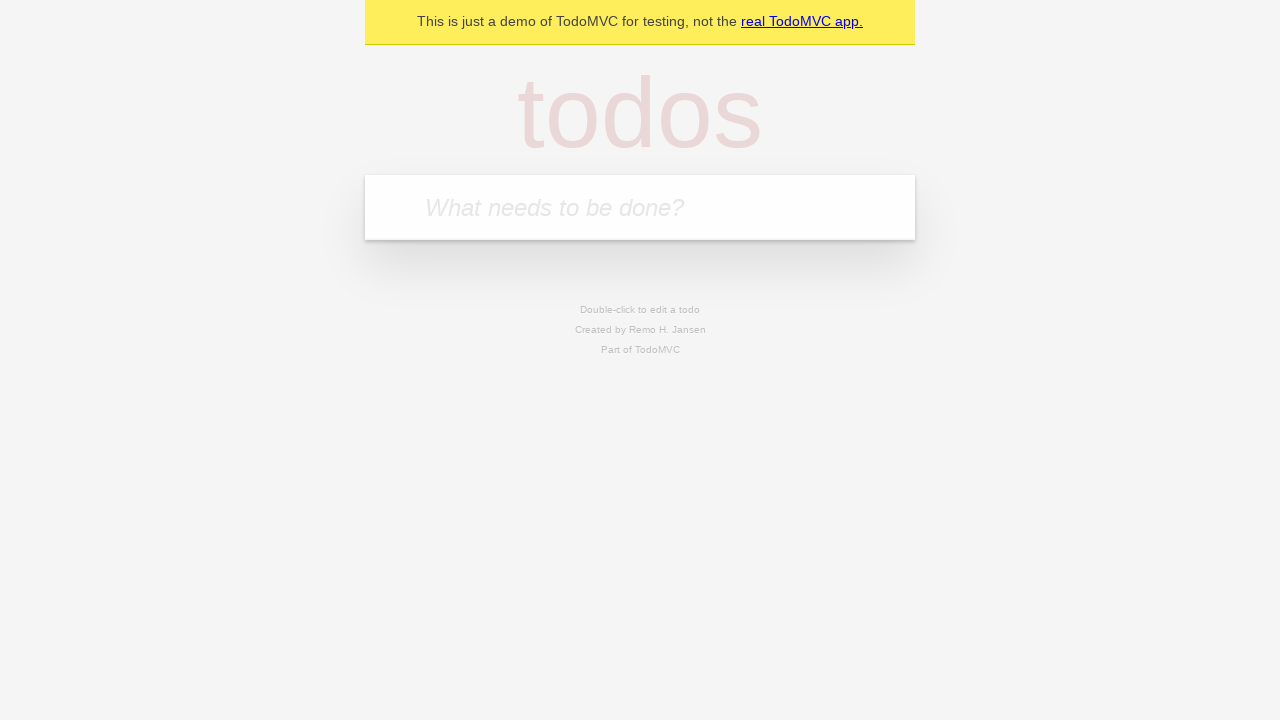

Filled first todo input with 'buy some cheese' on internal:attr=[placeholder="What needs to be done?"i]
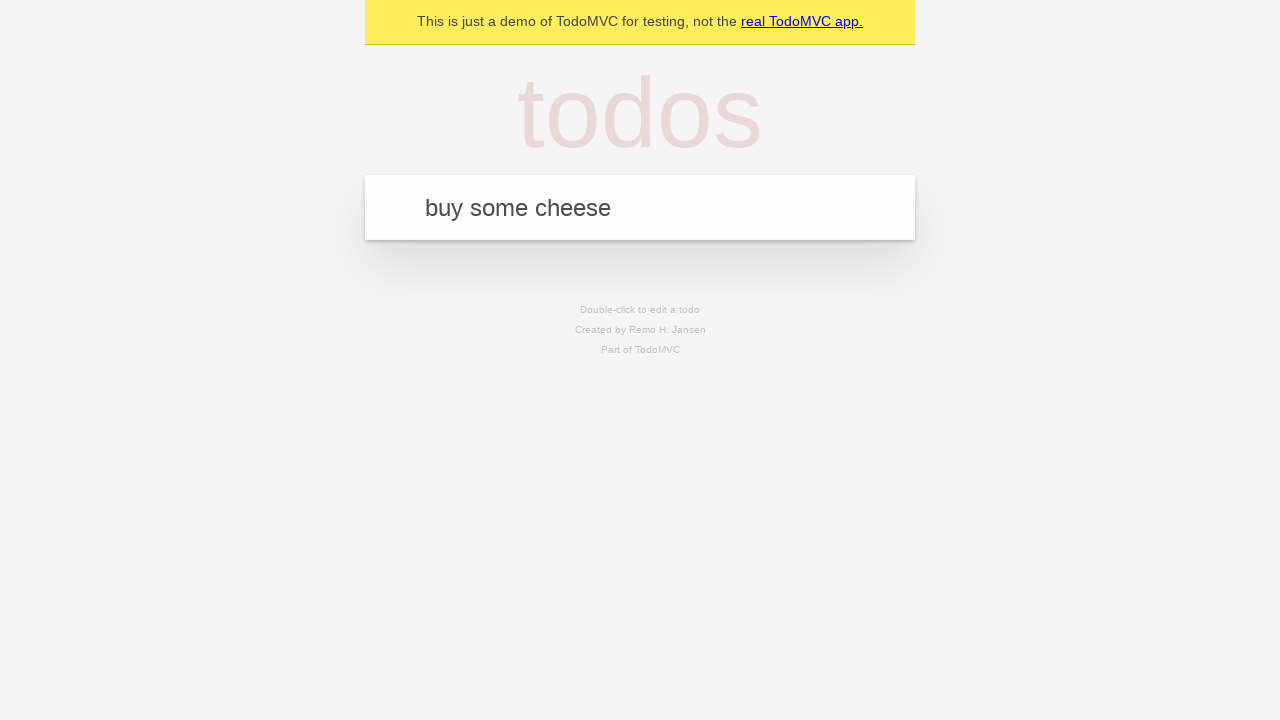

Pressed Enter to create first todo on internal:attr=[placeholder="What needs to be done?"i]
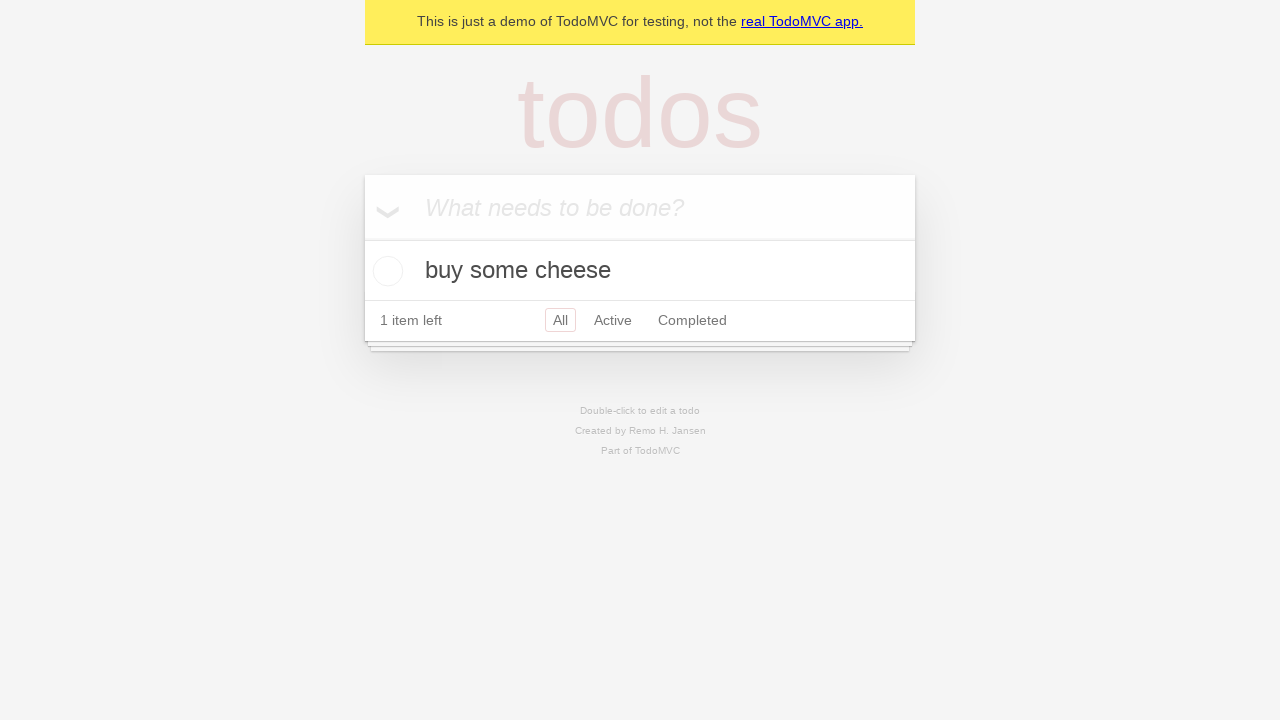

Filled second todo input with 'feed the cat' on internal:attr=[placeholder="What needs to be done?"i]
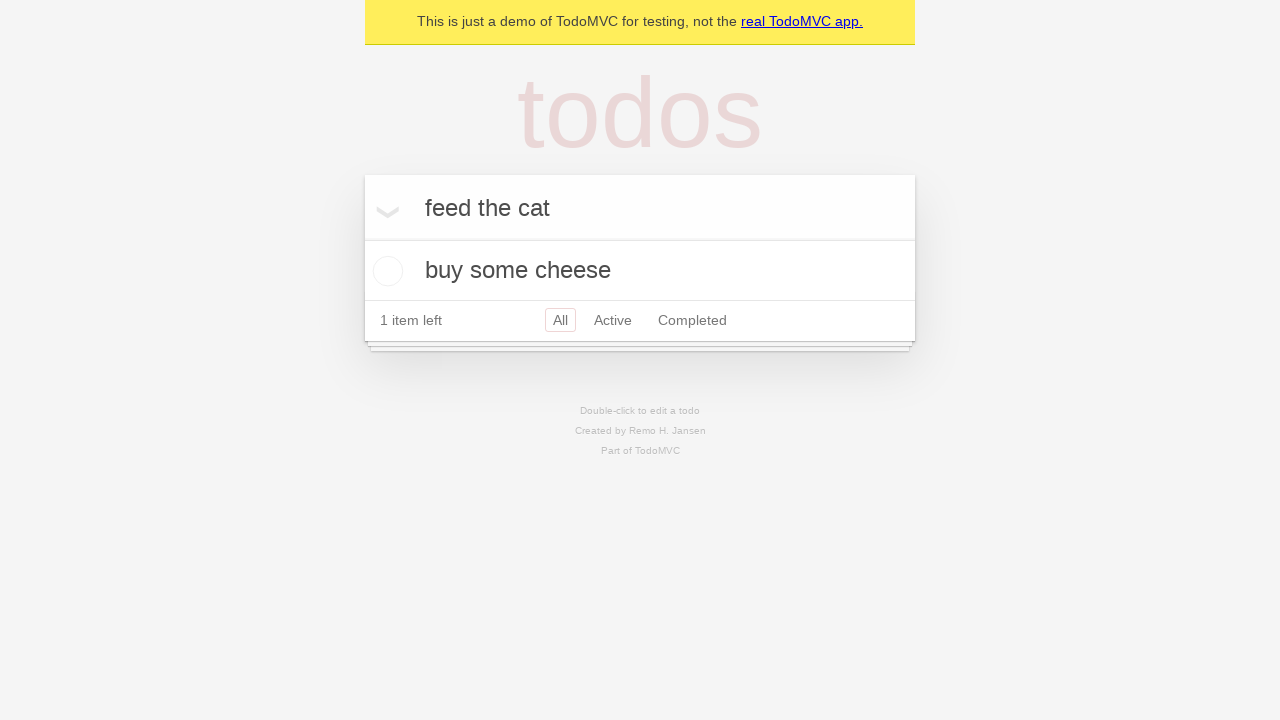

Pressed Enter to create second todo on internal:attr=[placeholder="What needs to be done?"i]
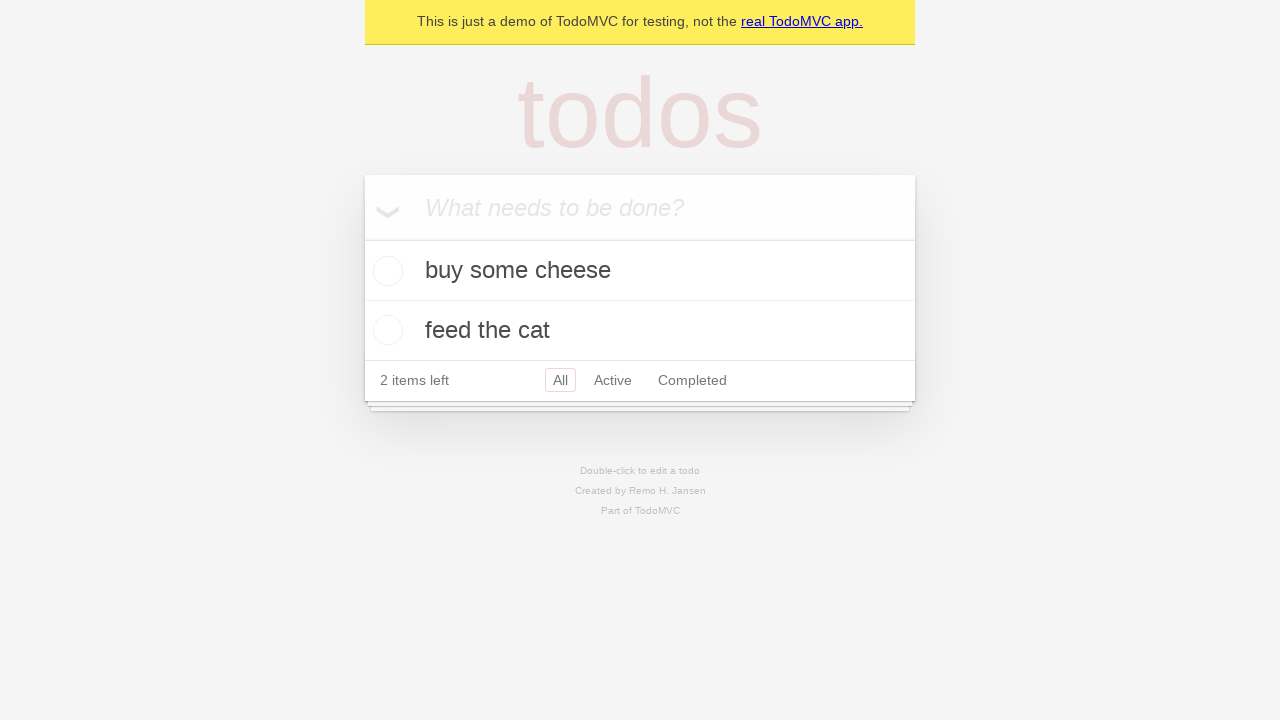

Filled third todo input with 'book a doctors appointment' on internal:attr=[placeholder="What needs to be done?"i]
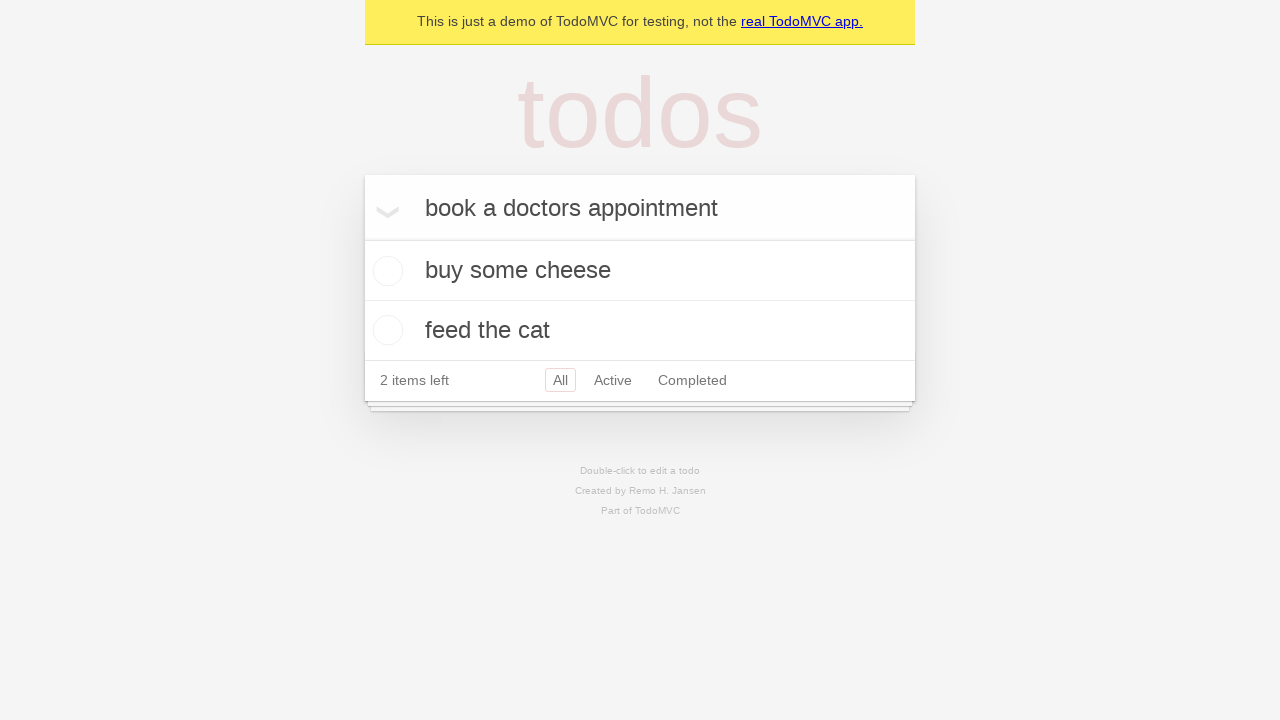

Pressed Enter to create third todo on internal:attr=[placeholder="What needs to be done?"i]
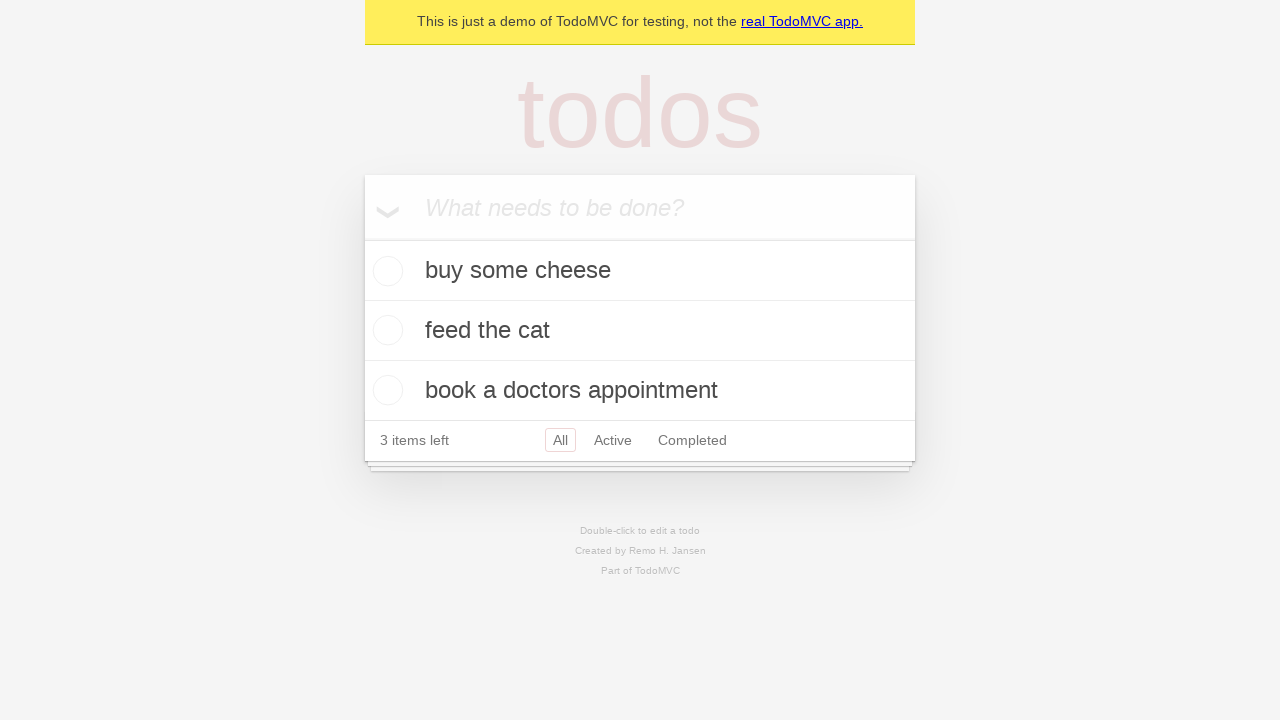

Double-clicked second todo to enter edit mode at (640, 331) on internal:testid=[data-testid="todo-item"s] >> nth=1
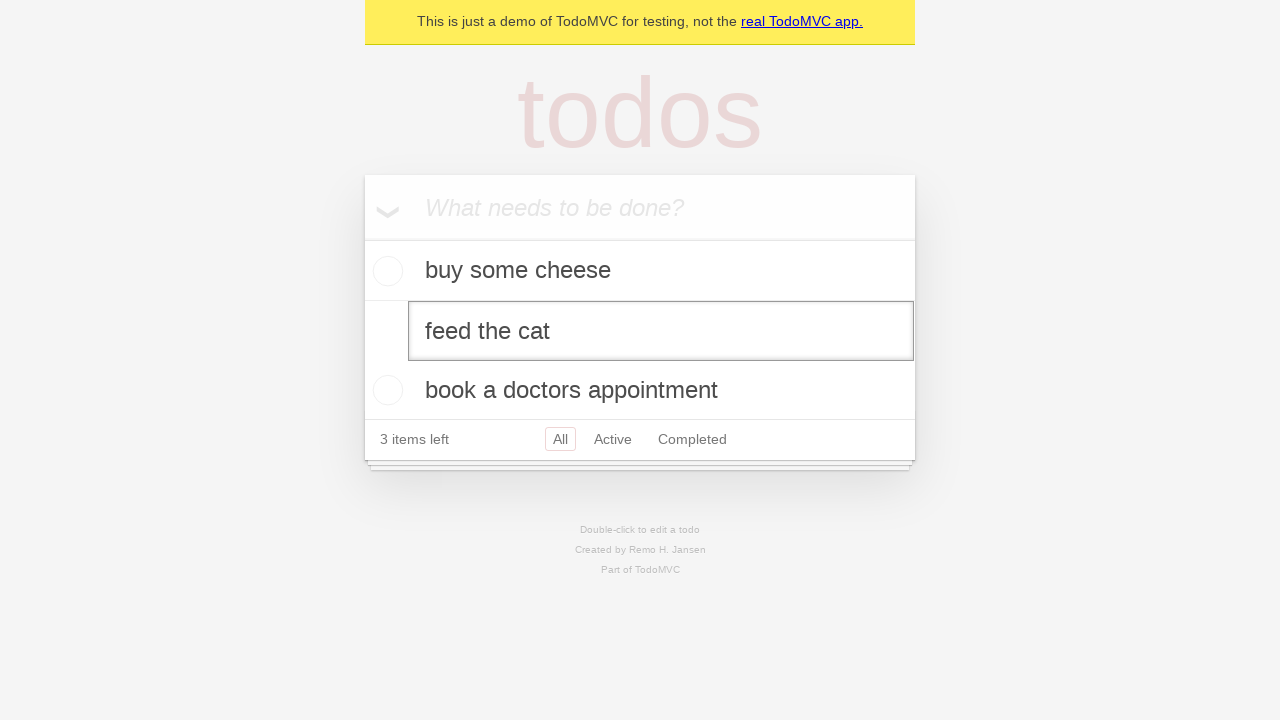

Filled edit field with new text 'buy some sausages' on internal:testid=[data-testid="todo-item"s] >> nth=1 >> internal:role=textbox[nam
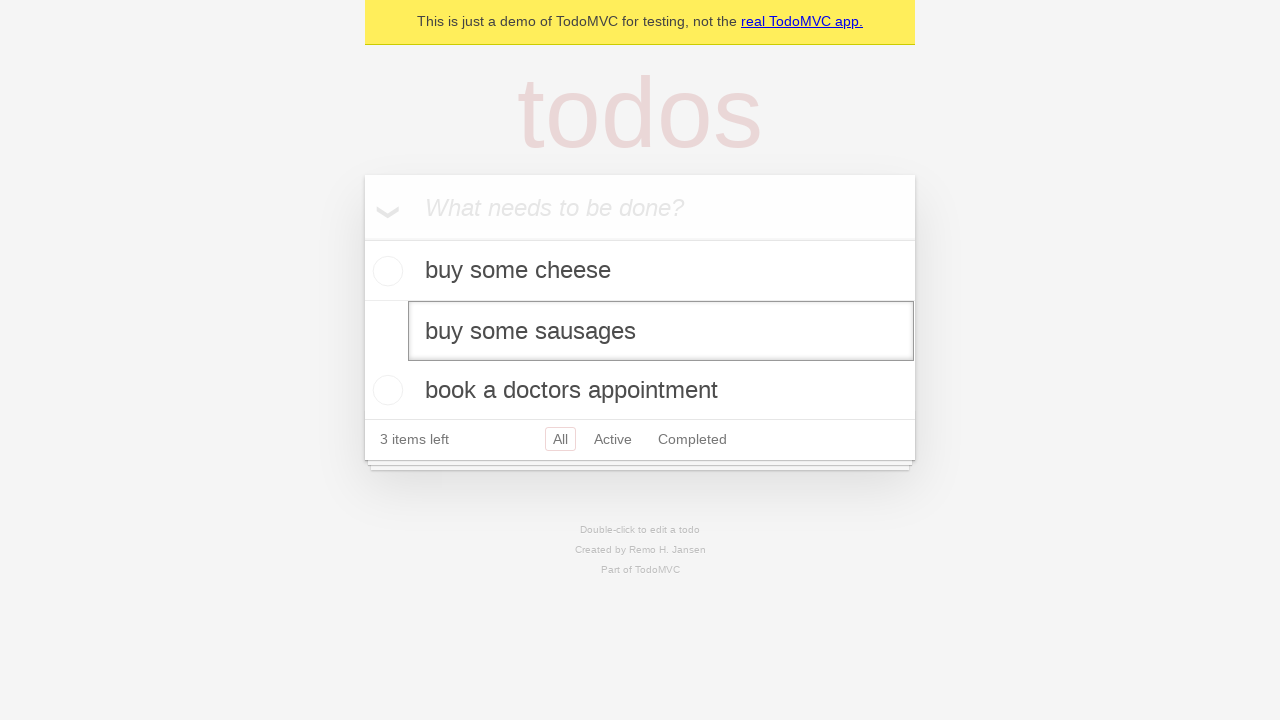

Dispatched blur event to save edited todo
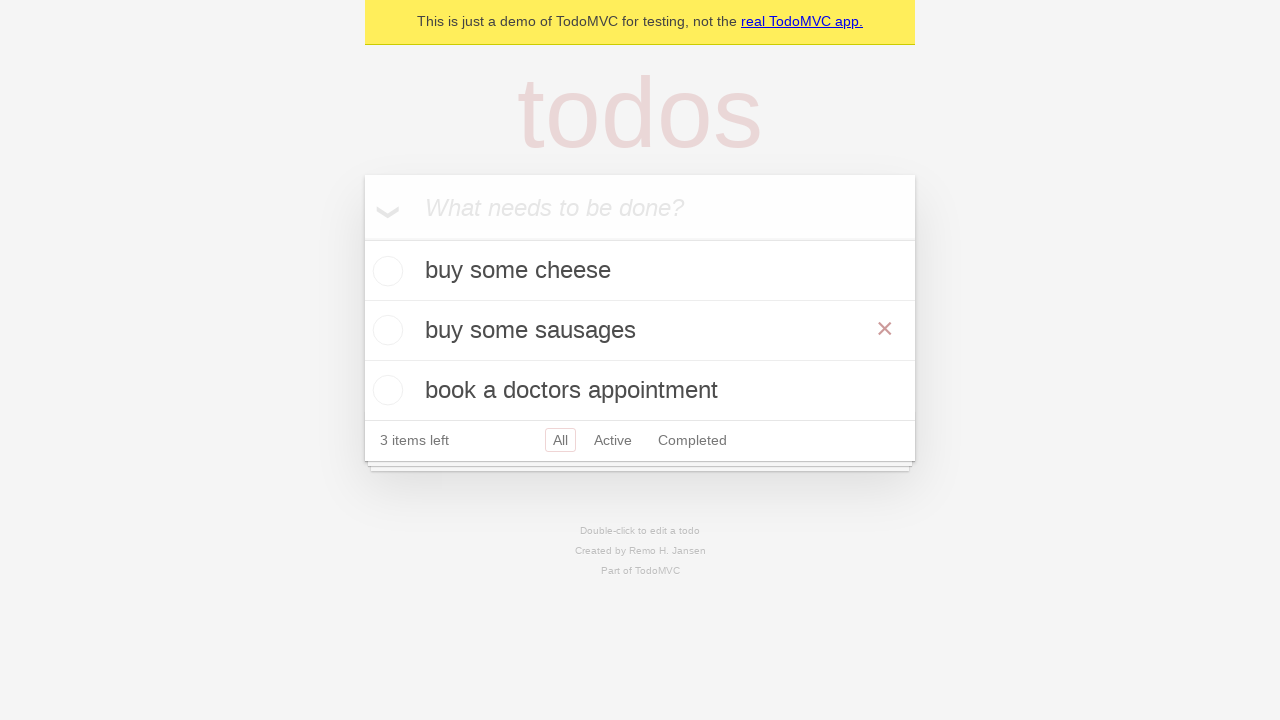

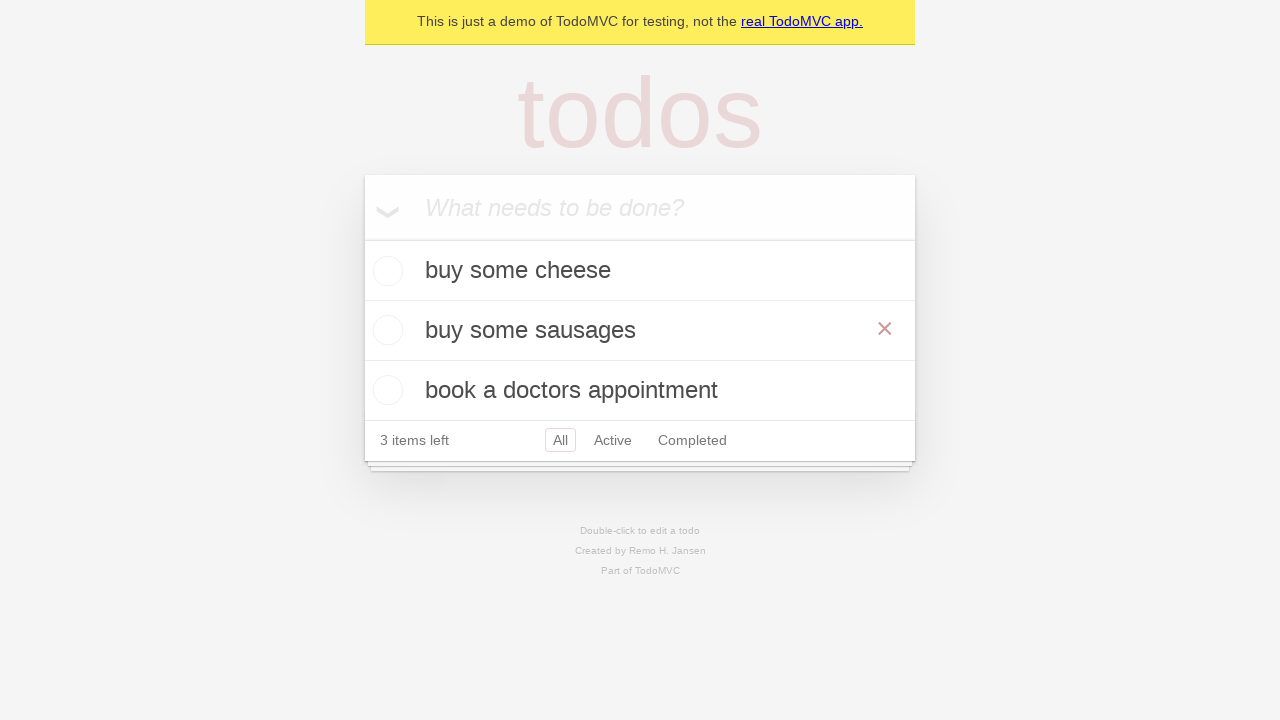